Tests the search functionality on python.org by entering "pycon" as a search query and submitting the form

Starting URL: https://www.python.org

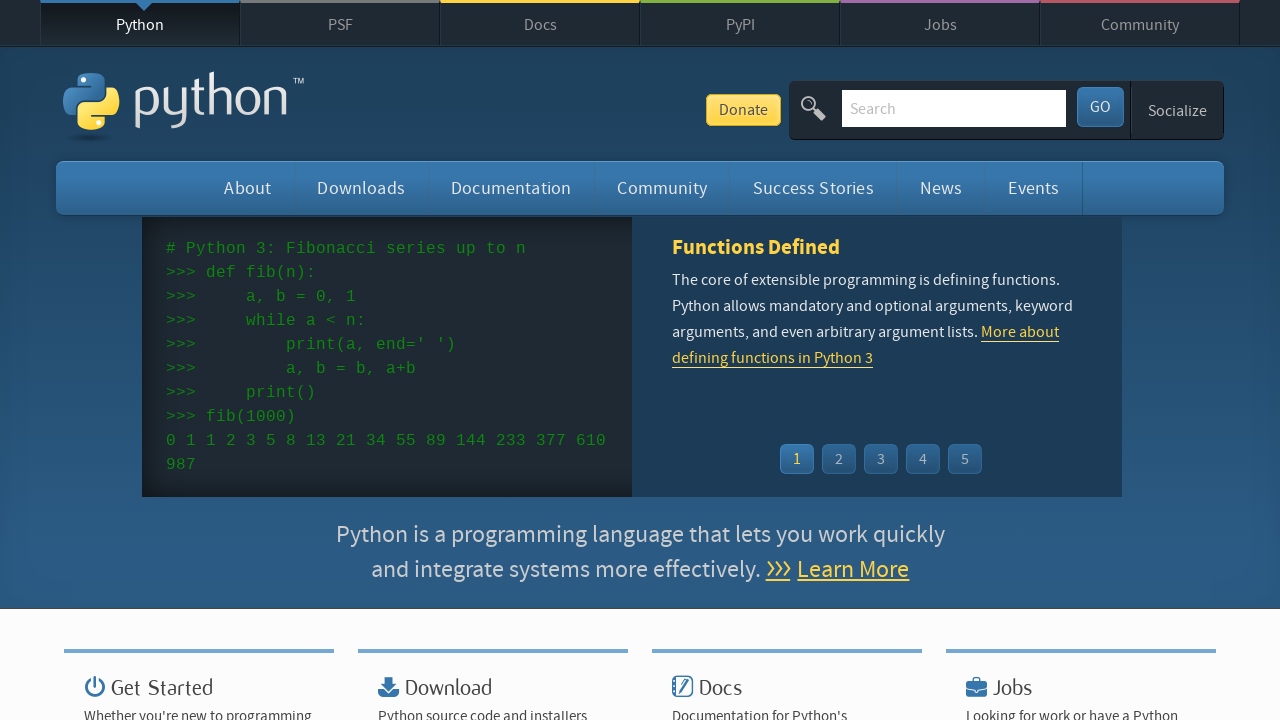

Filled search field with 'pycon' on input[name='q']
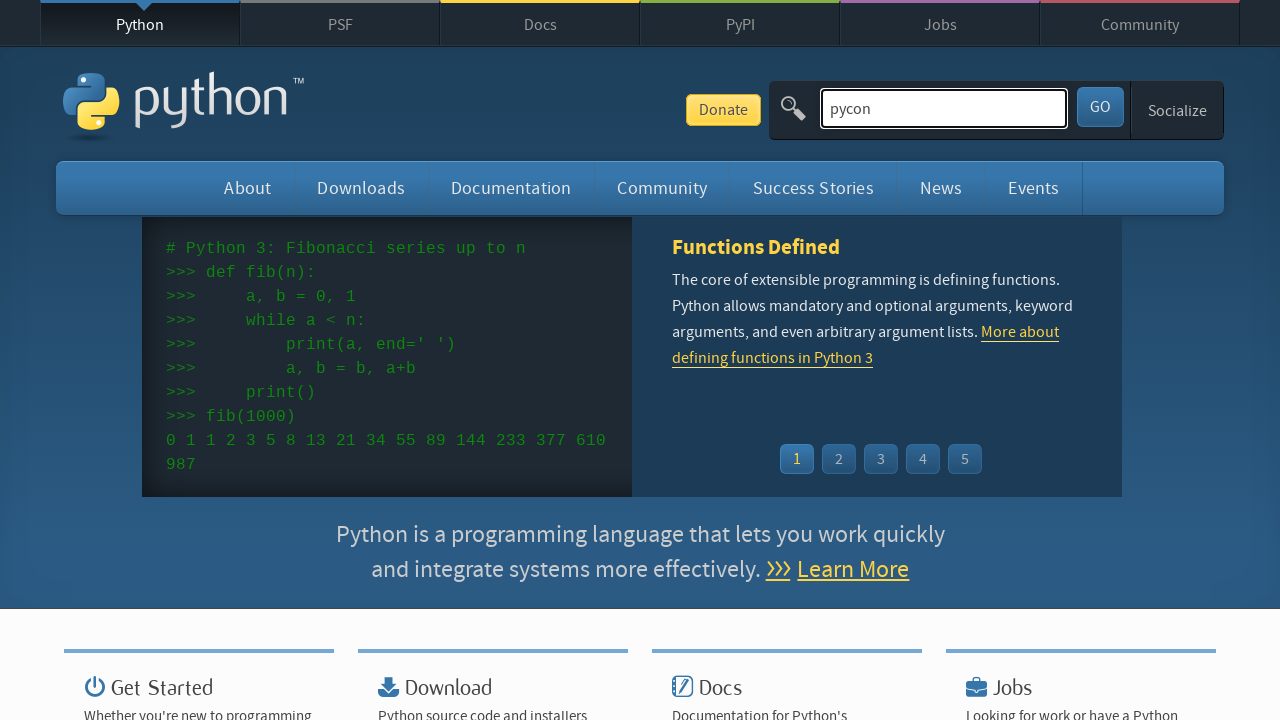

Pressed Enter to submit search form on input[name='q']
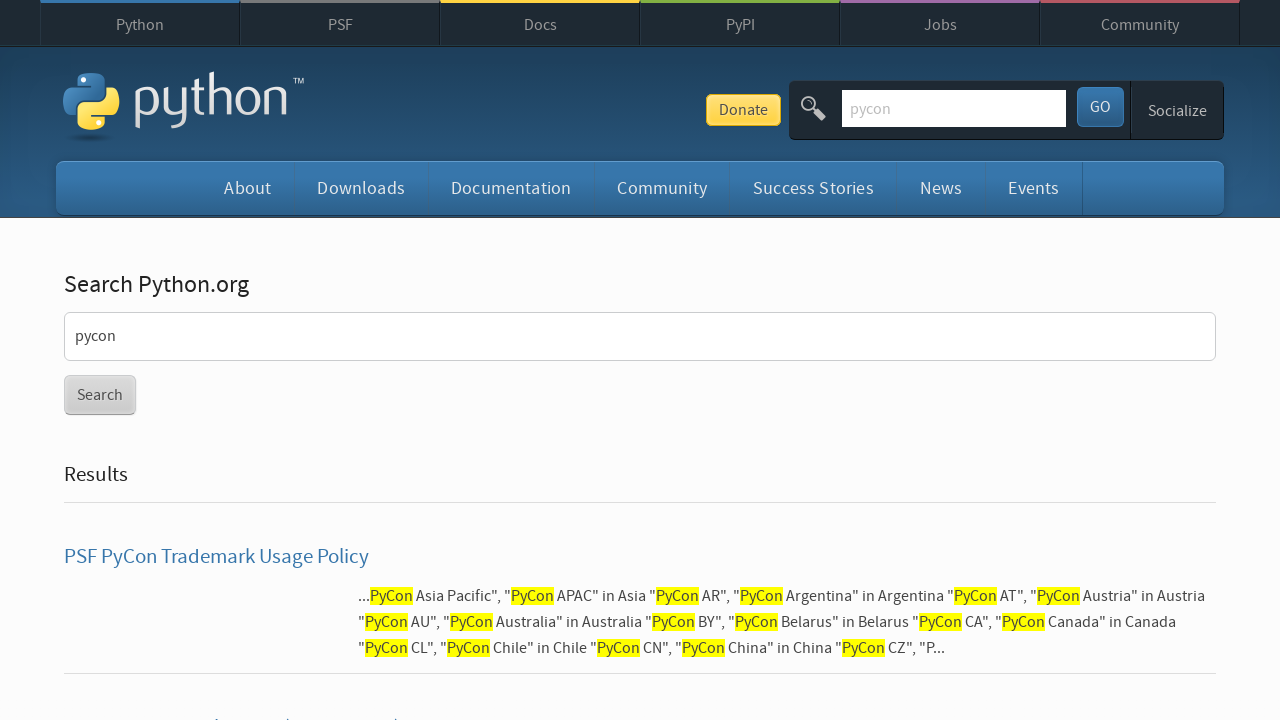

Search results page loaded (networkidle)
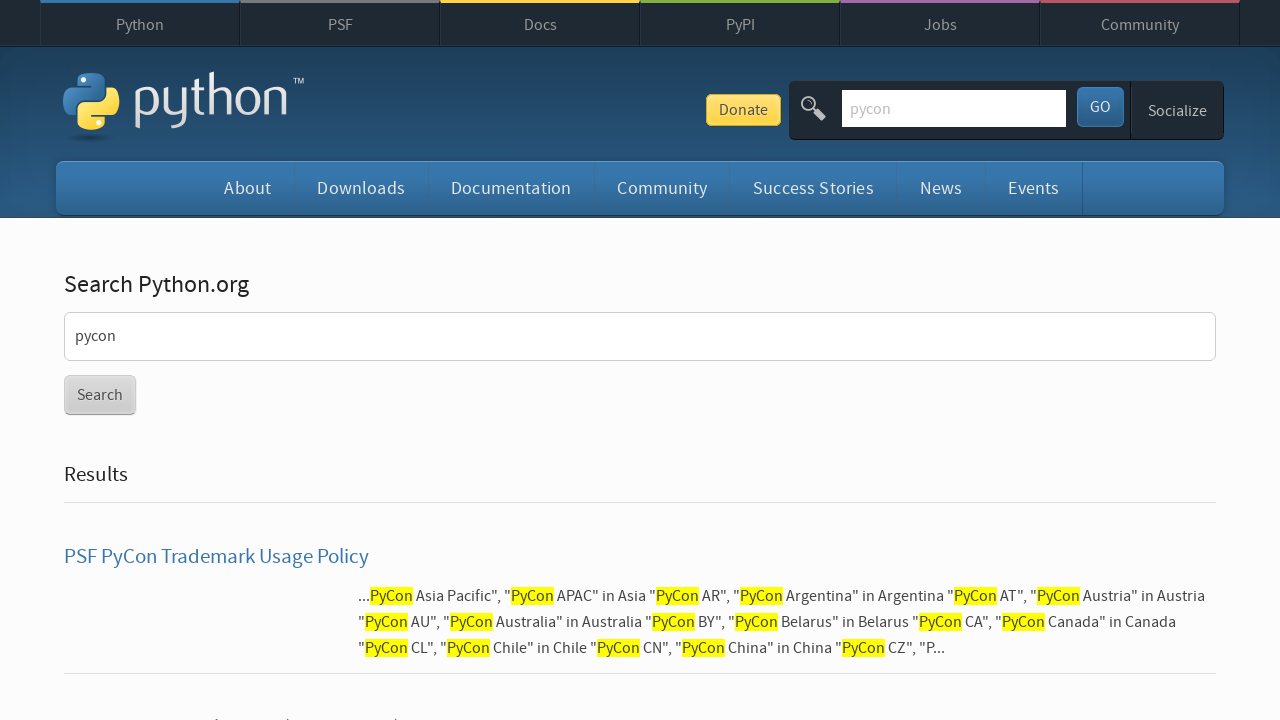

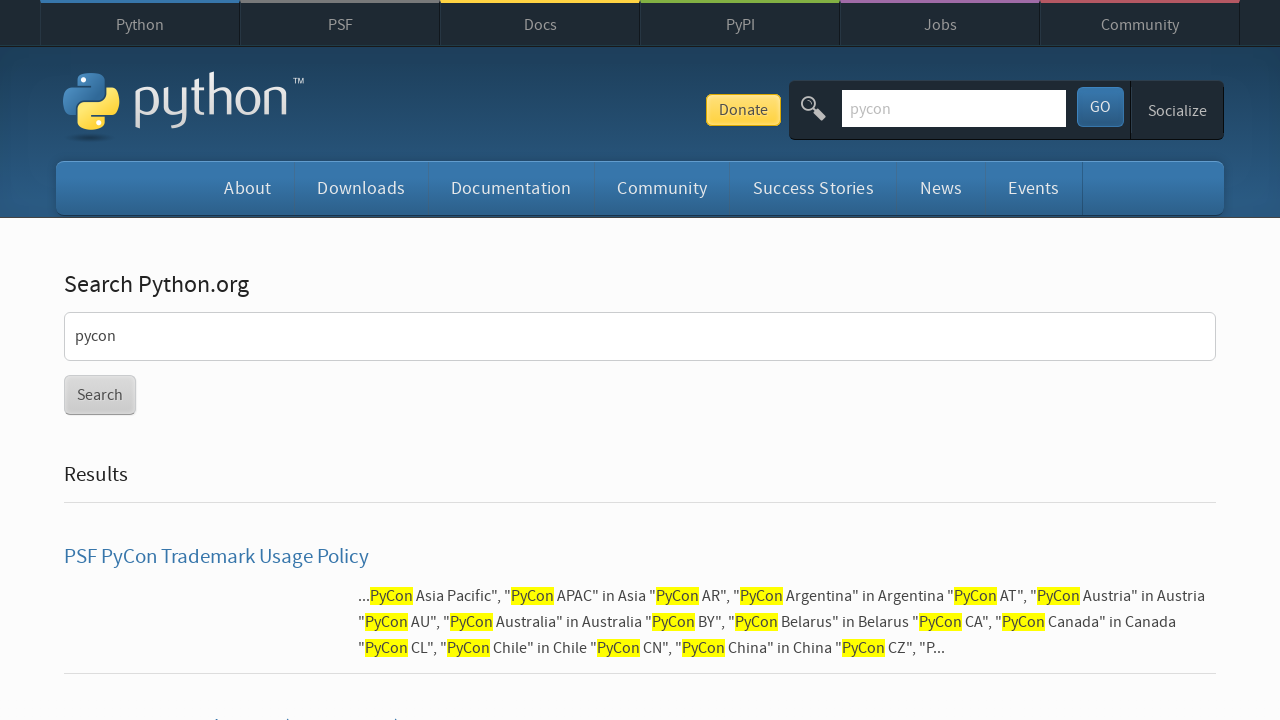